Navigates to huaban.com (a Chinese Pinterest-like image sharing site) and waits for the page to load, then retrieves the HTML content

Starting URL: http://huaban.com/

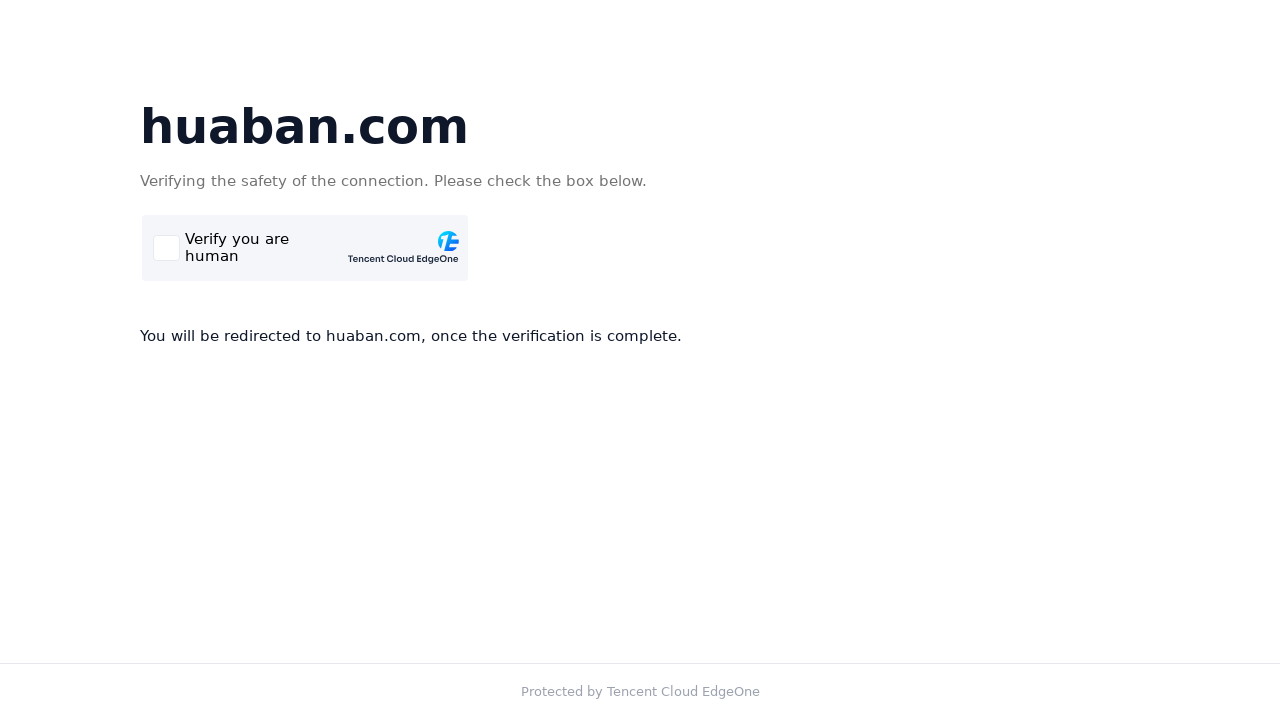

Navigated to huaban.com
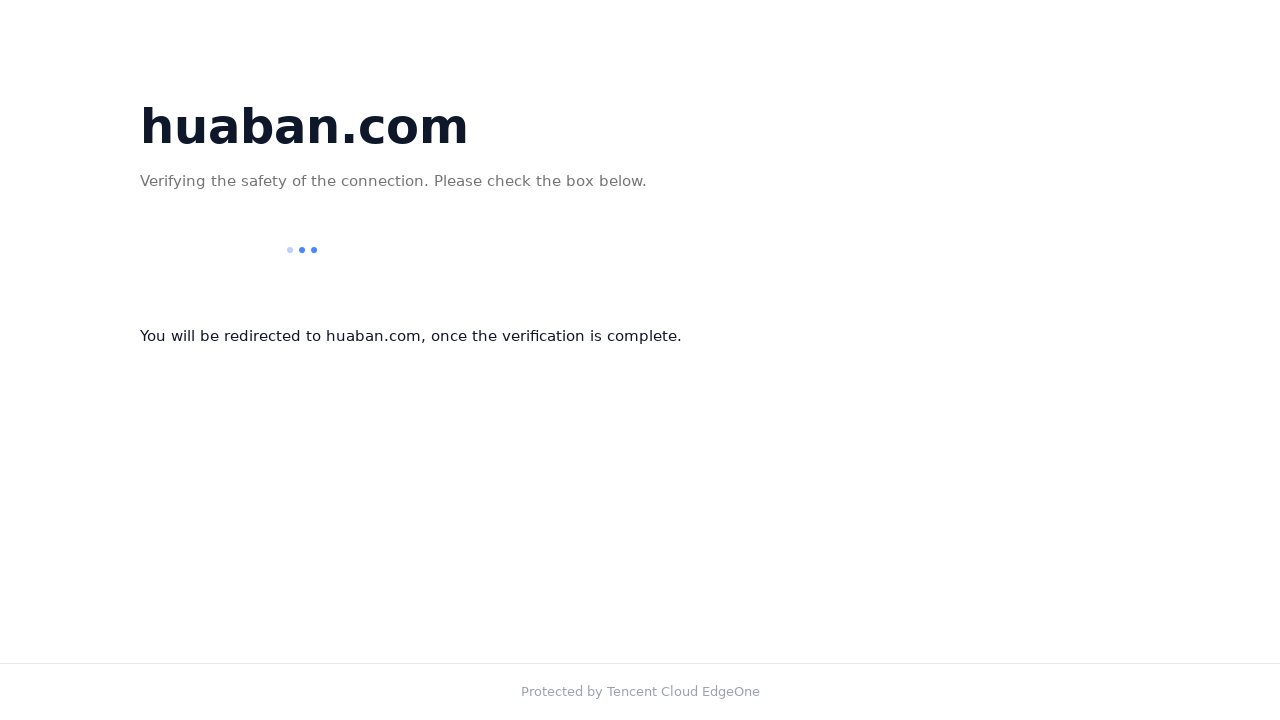

Page fully loaded - html element is present
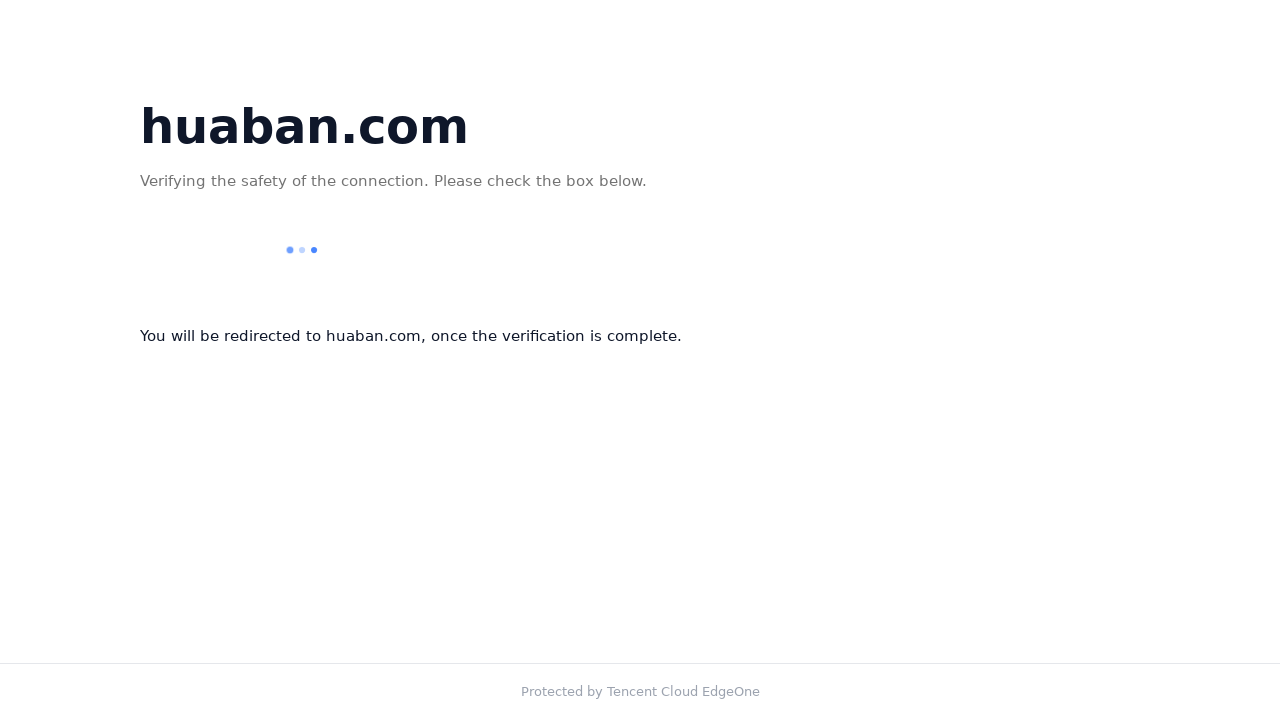

Retrieved HTML content from the page
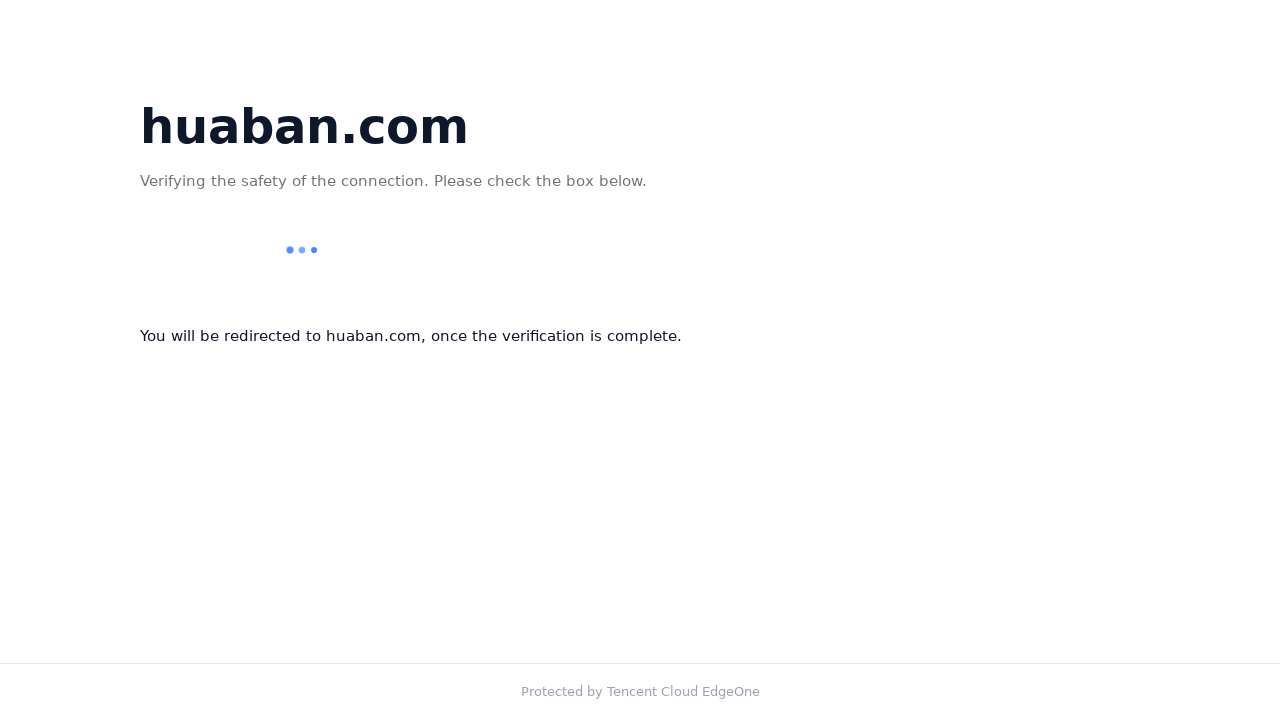

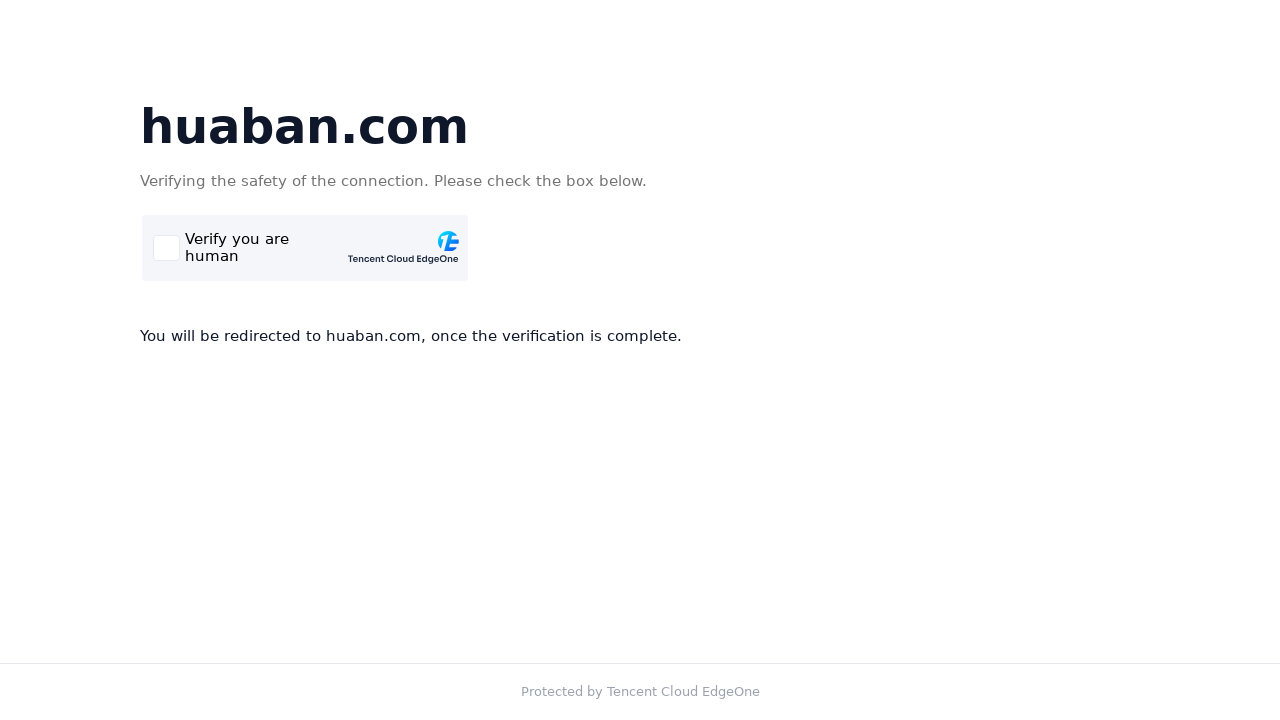